Tests search functionality on LambdaTest e-commerce playground by searching for "hp" and verifying that the HP LP3065 product appears in the results.

Starting URL: https://ecommerce-playground.lambdatest.io

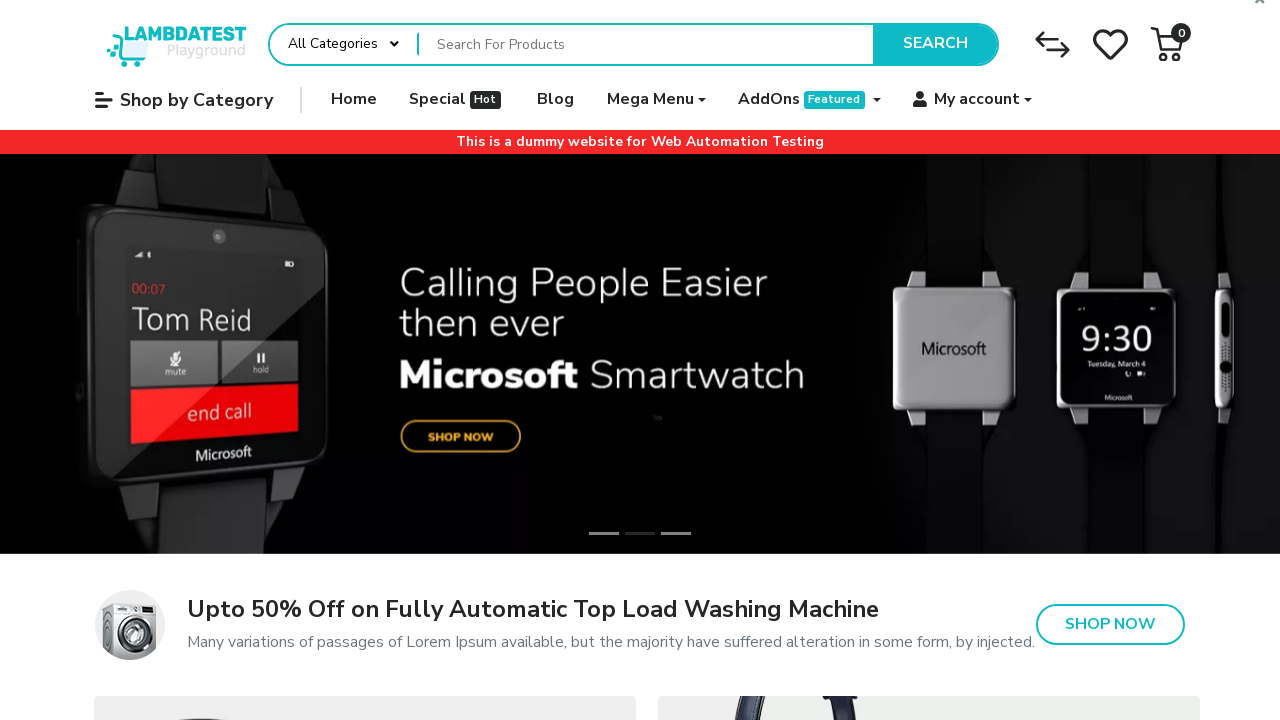

Filled search box with 'hp' on input[name='search']
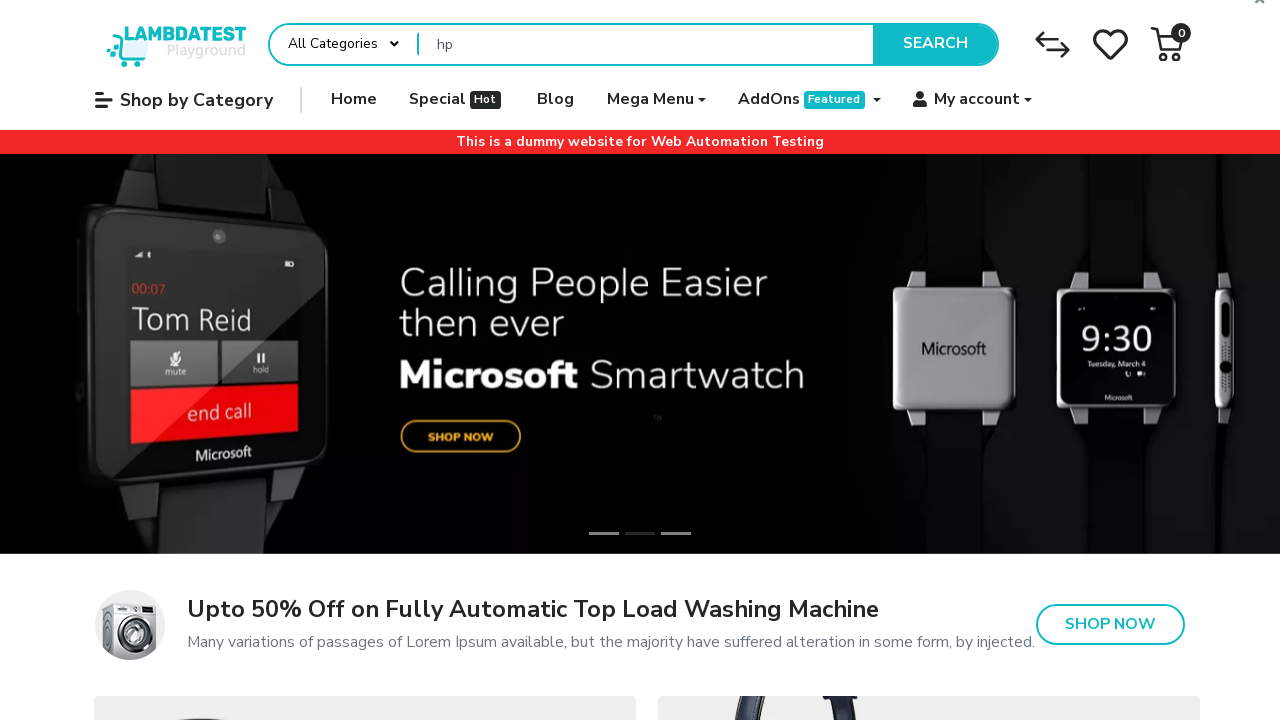

Pressed Enter to submit search query on input[name='search']
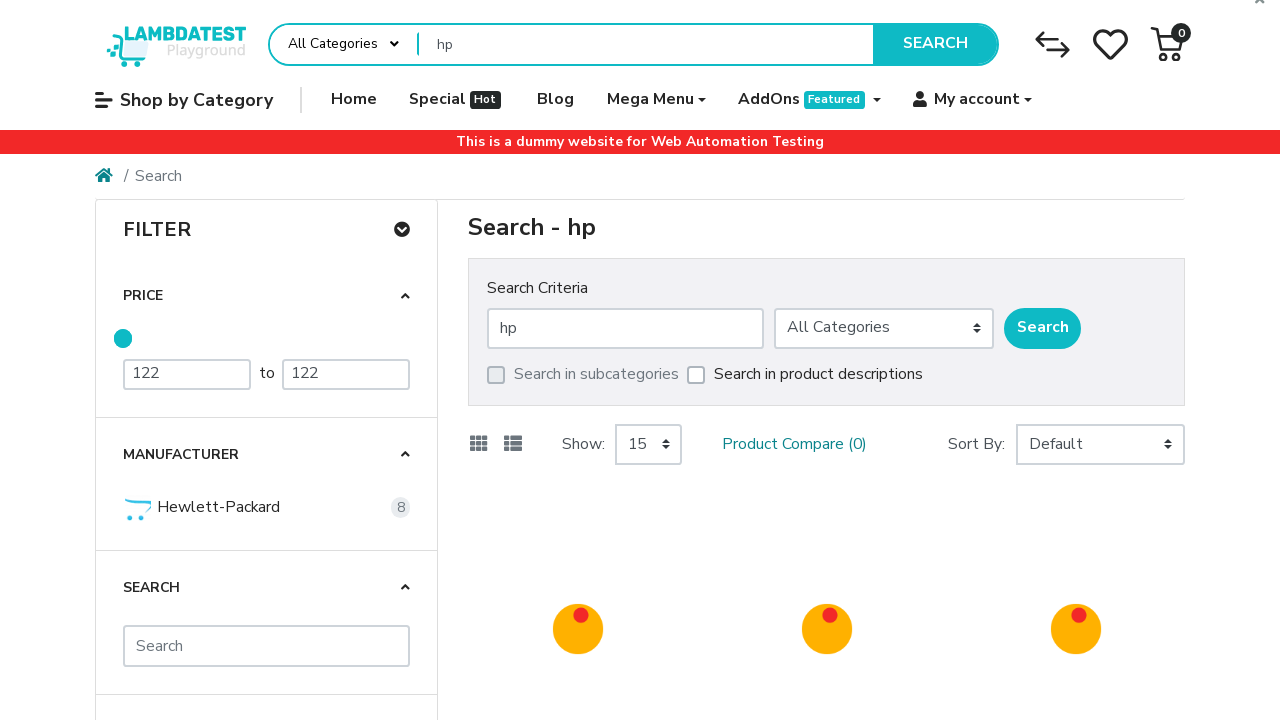

Product results loaded and displayed
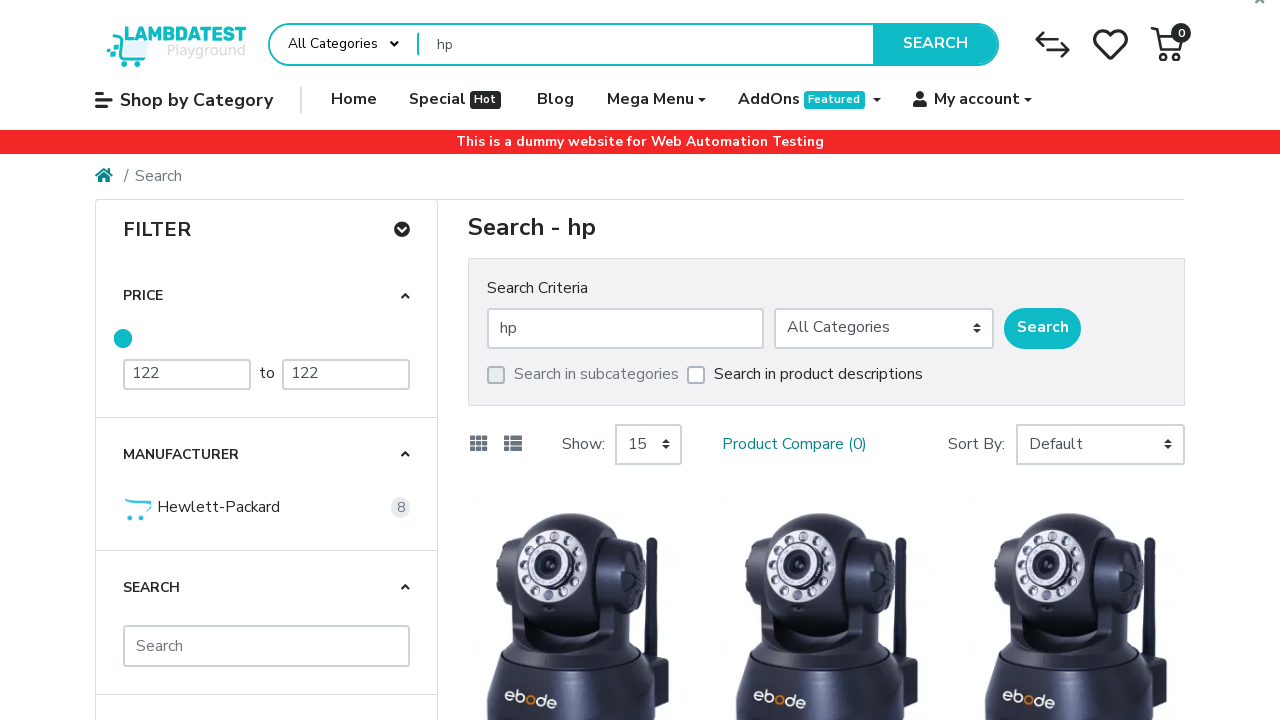

Verified HP LP3065 product appears in search results
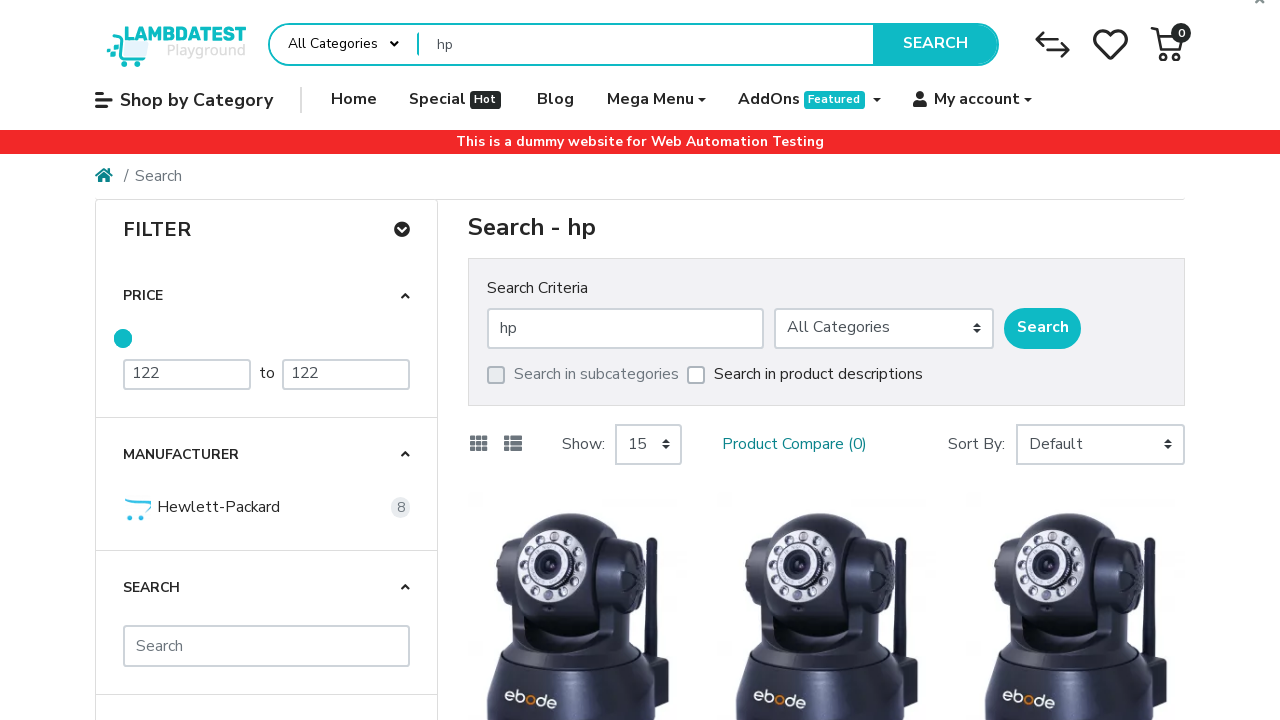

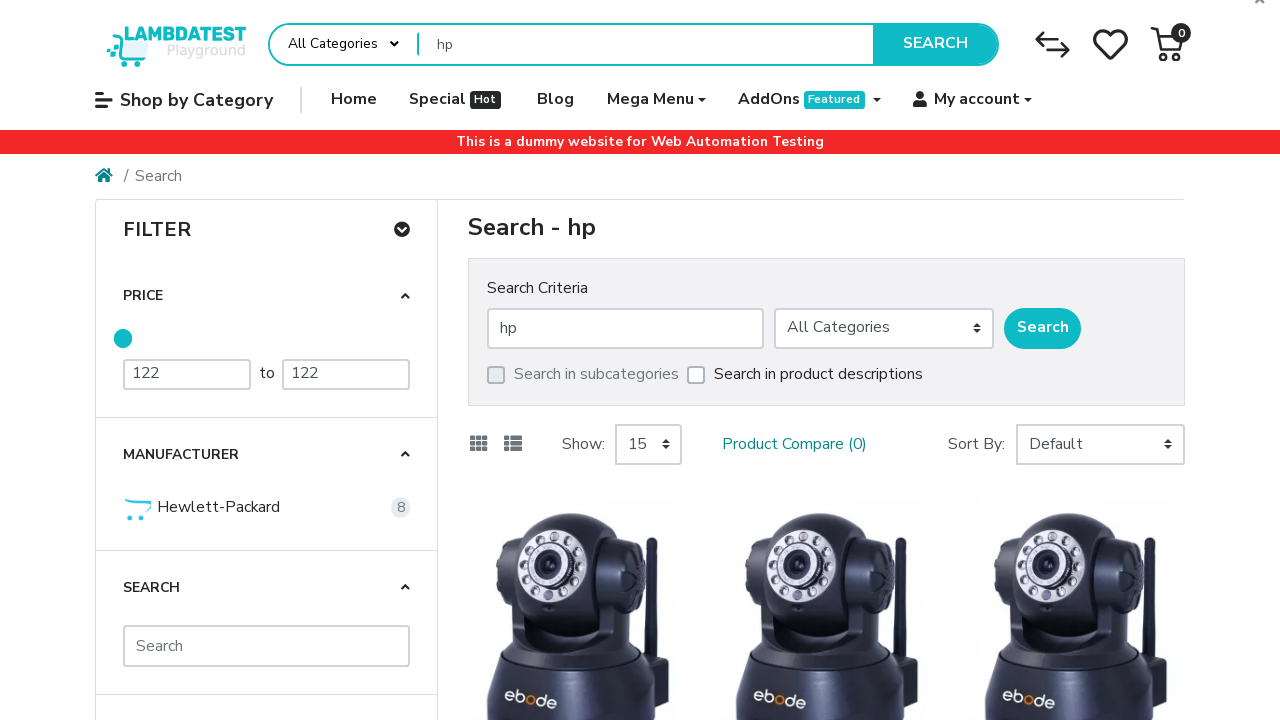